Verifies that the h1 heading contains the text "Testing Inputs"

Starting URL: https://www.selenium.dev/selenium/web/inputs.html

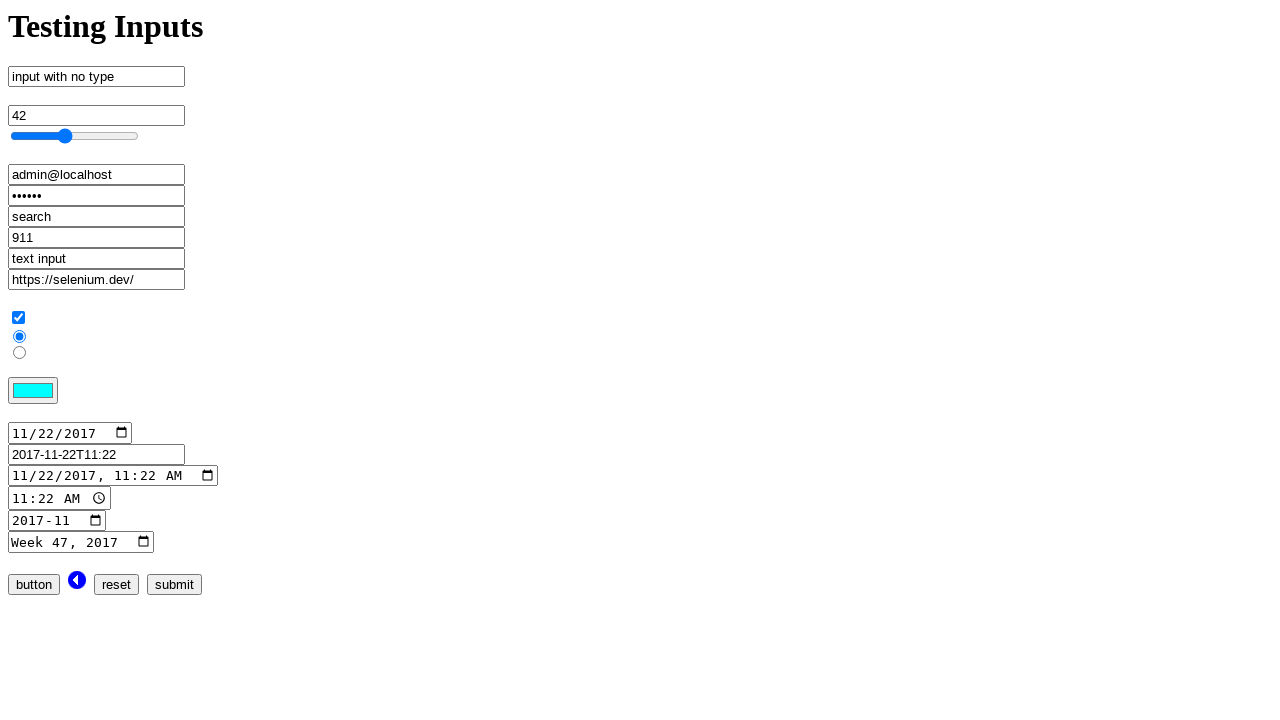

Navigated to inputs page
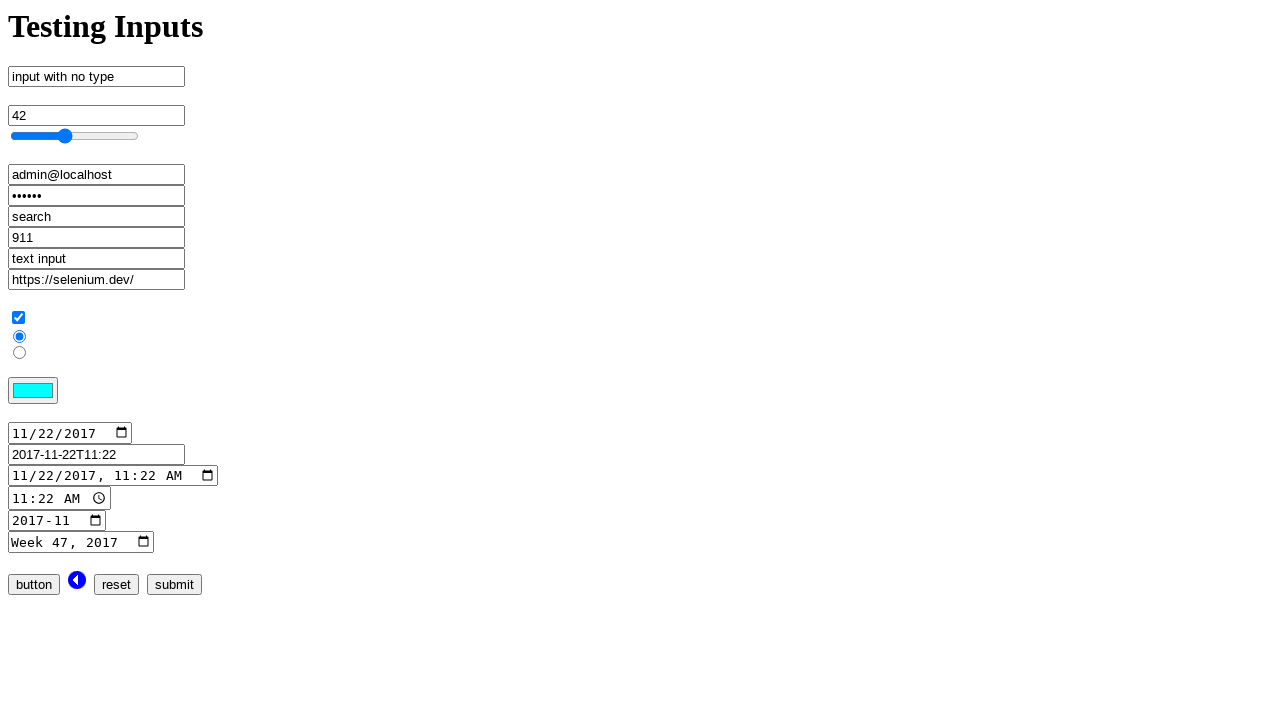

Located h1 heading element
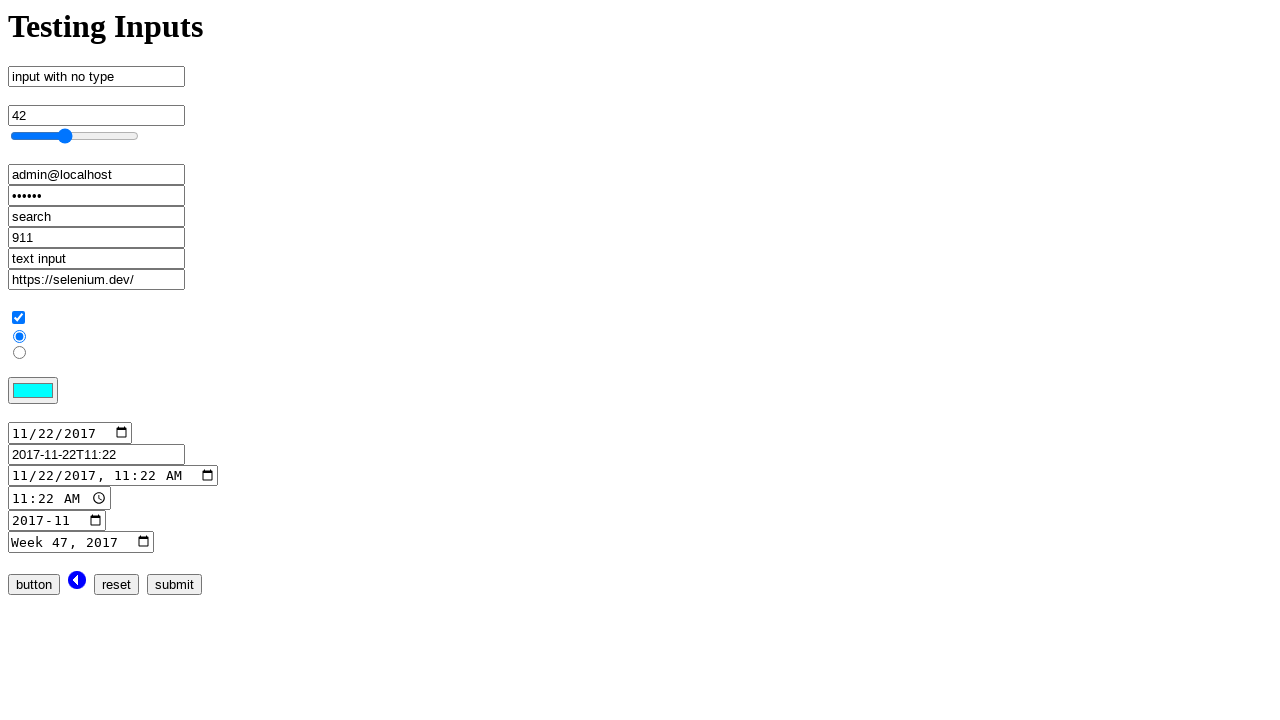

Retrieved text content from h1 element
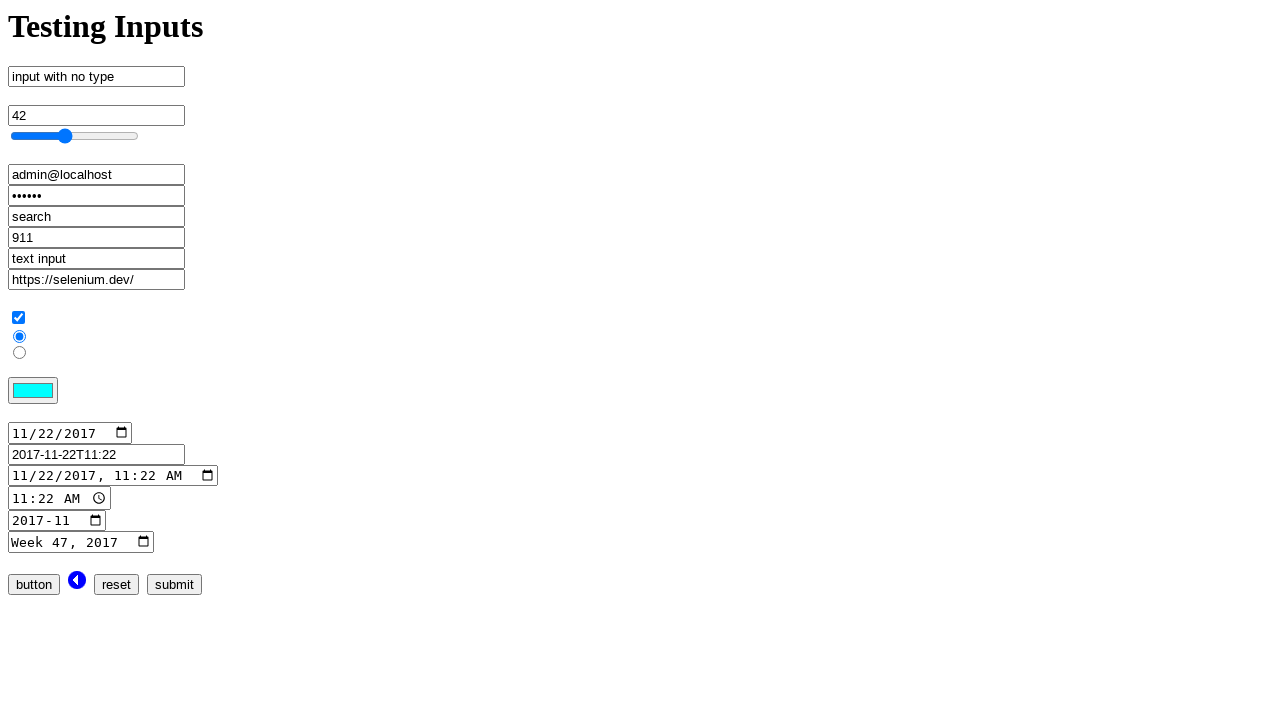

Verified h1 heading contains 'Testing Inputs'
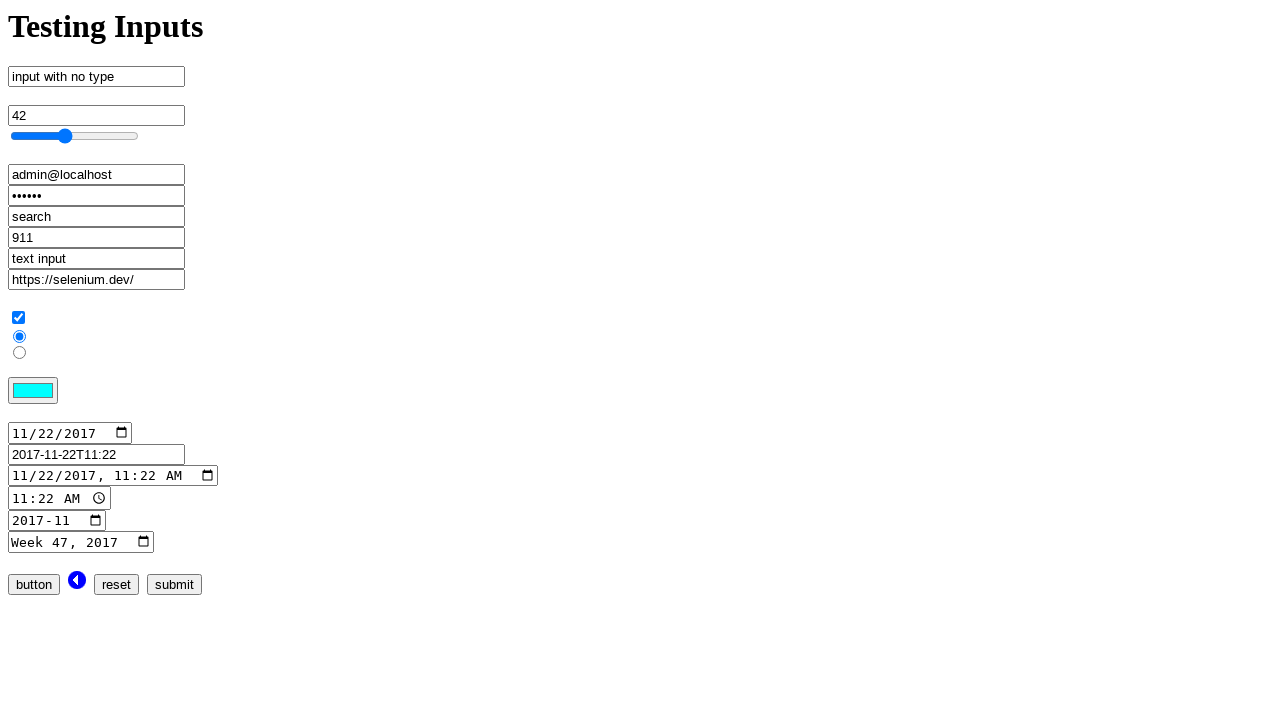

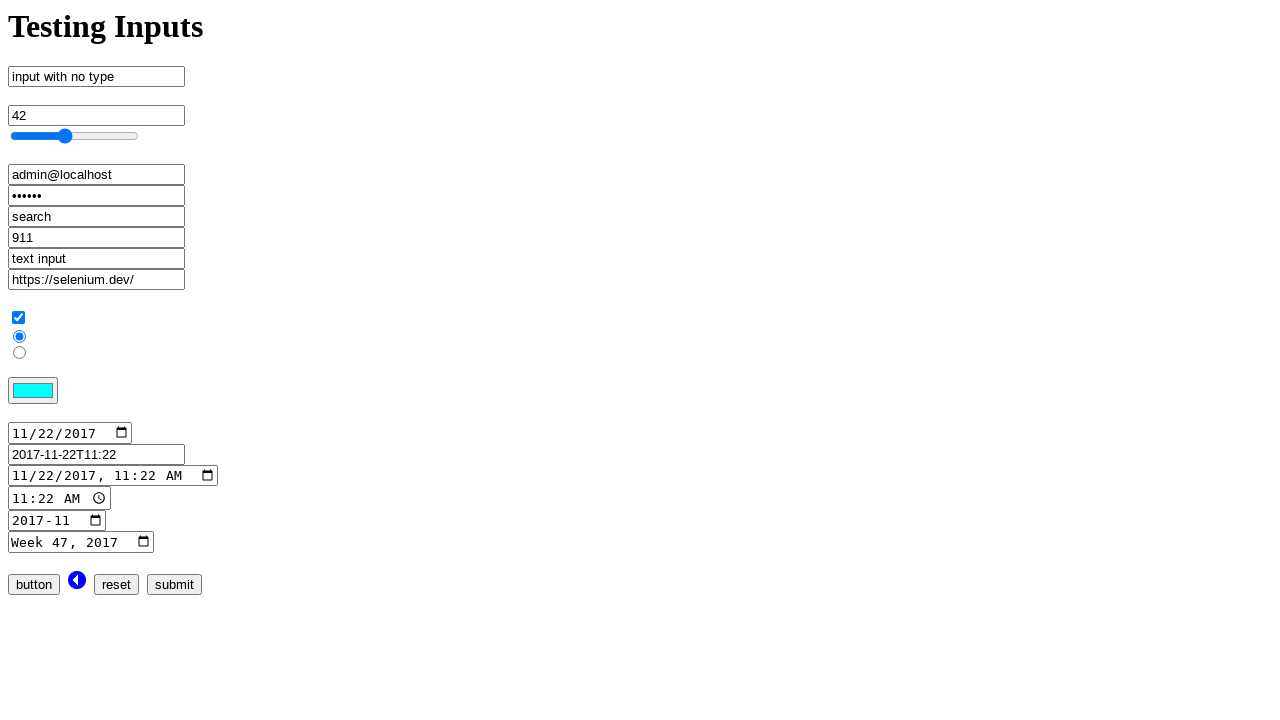